Marks an existing todo item as complete and then clears completed todos from the list

Starting URL: https://devmountain.github.io/qa_todos/

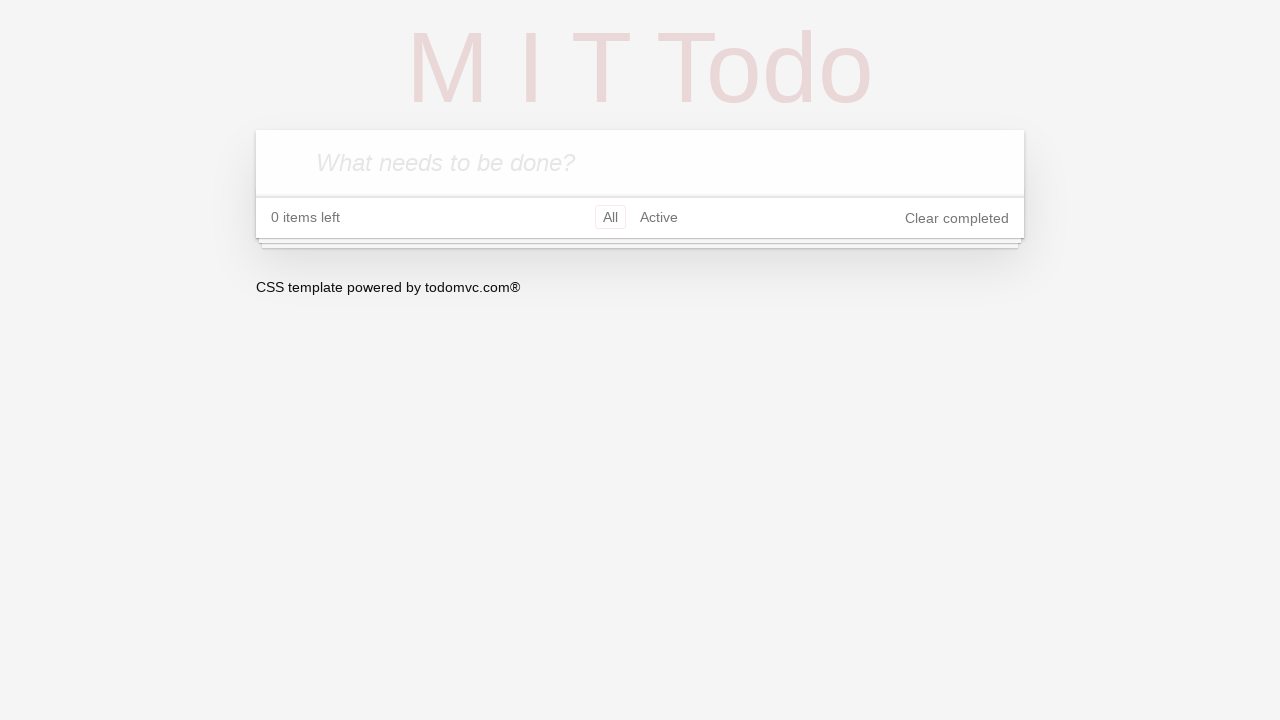

Navigated to todo application
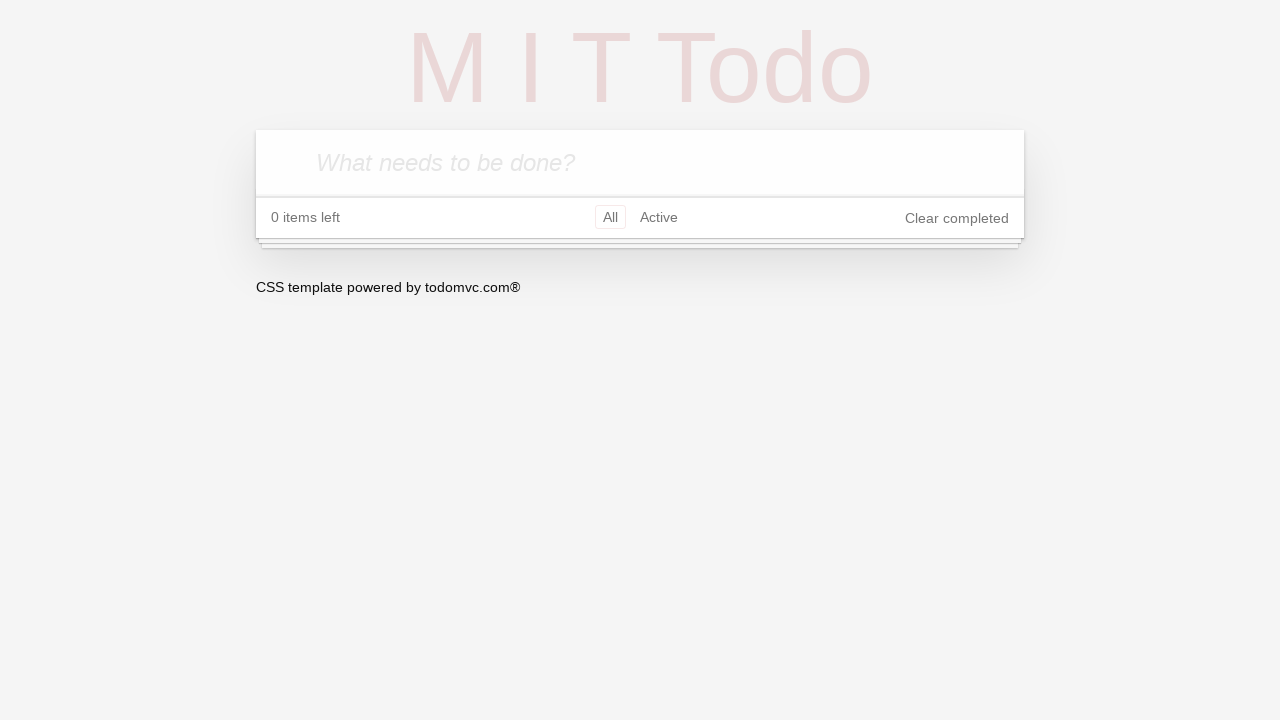

Located all todo items
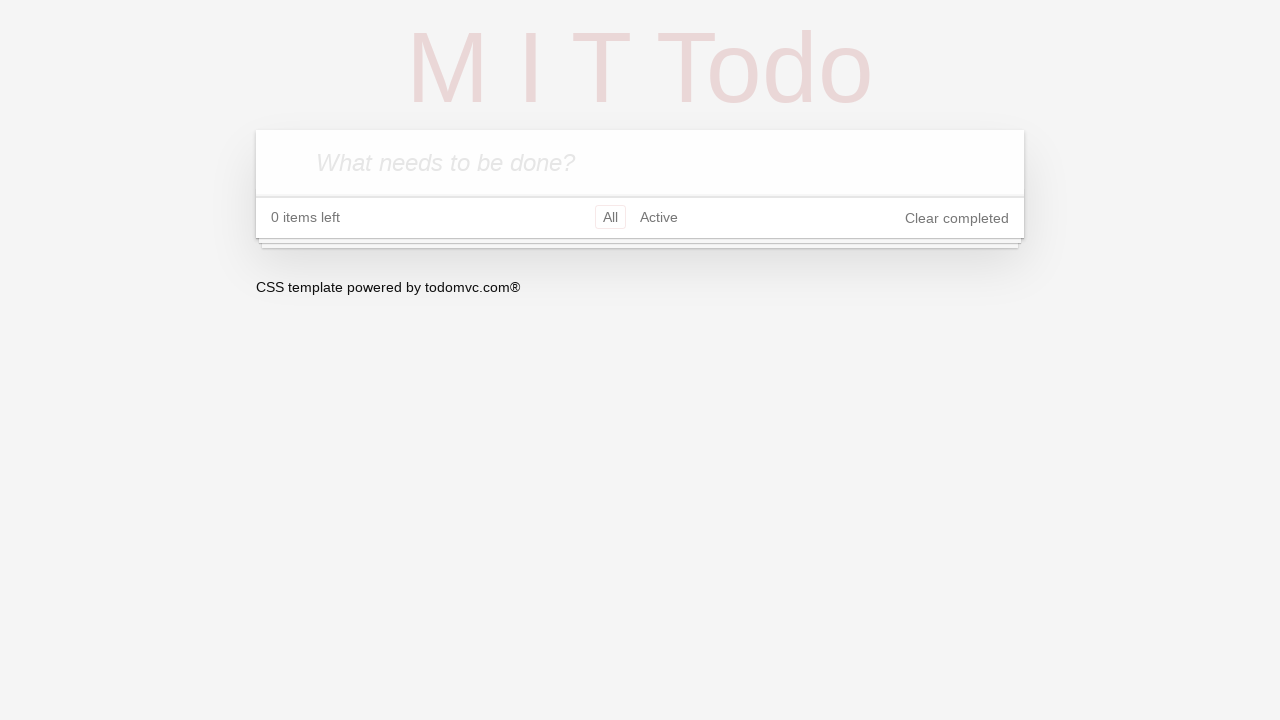

Clicked 'Clear Completed' button to remove completed todos from the list at (957, 218) on button.clear-completed
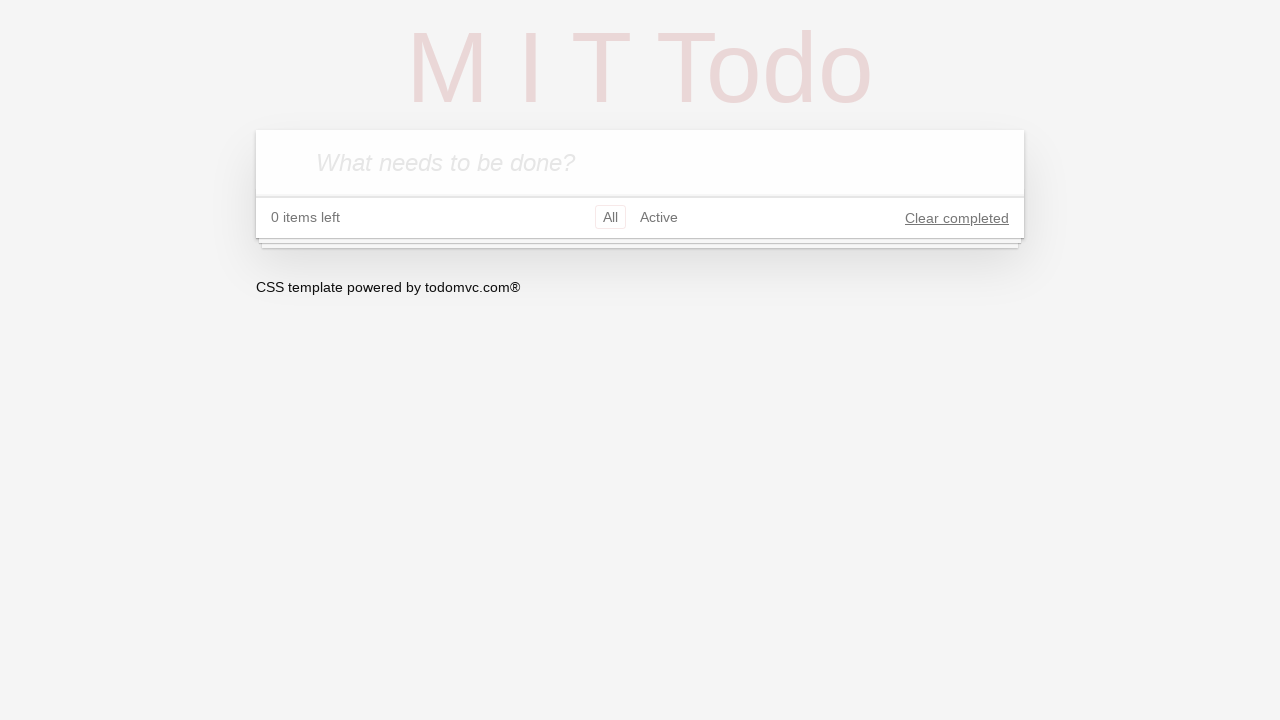

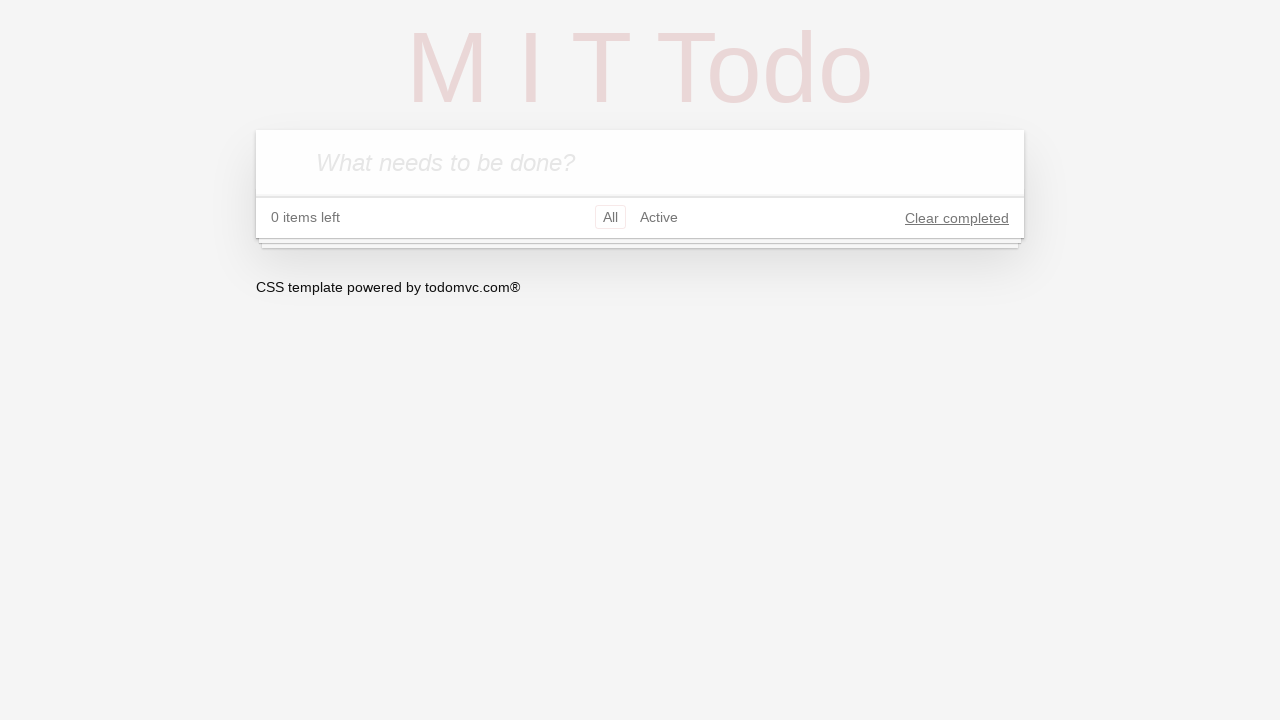